Tests dynamic control functionality by checking if an input field is enabled, clicking a button to enable it, and verifying the state change

Starting URL: https://training-support.net/webelements/dynamic-controls

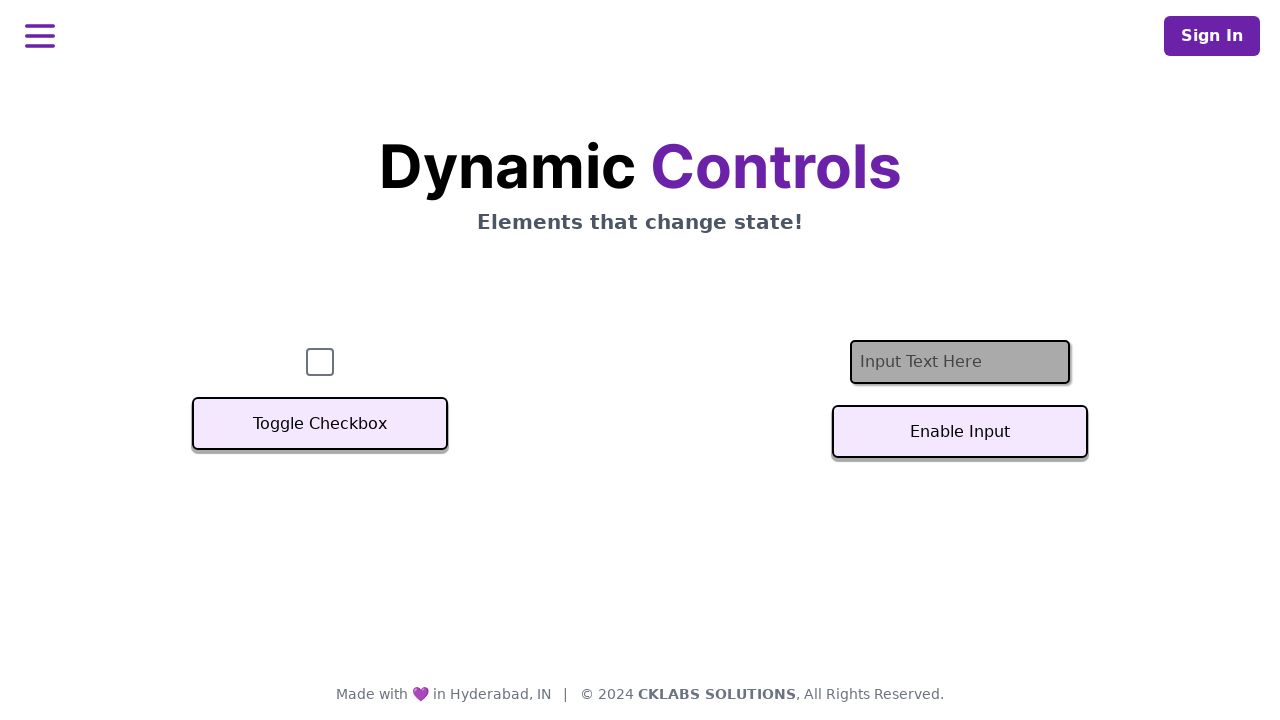

Located the input text field
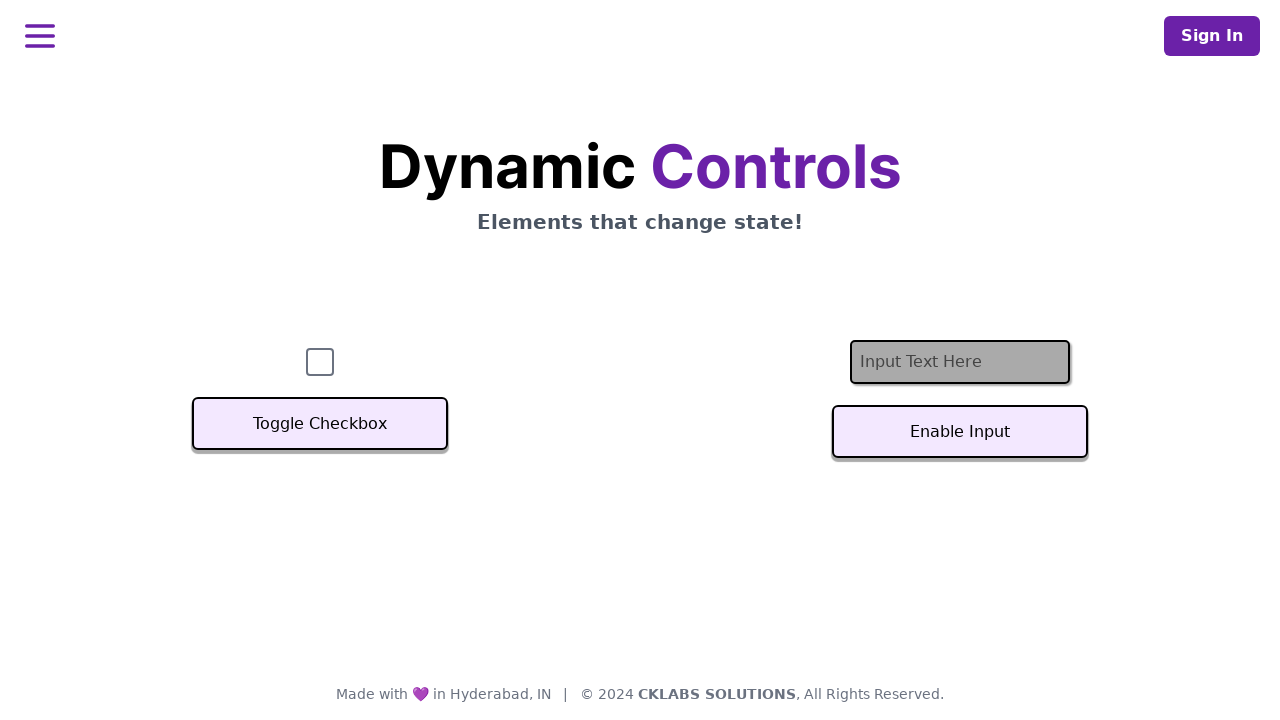

Checked input field enabled state before clicking: False
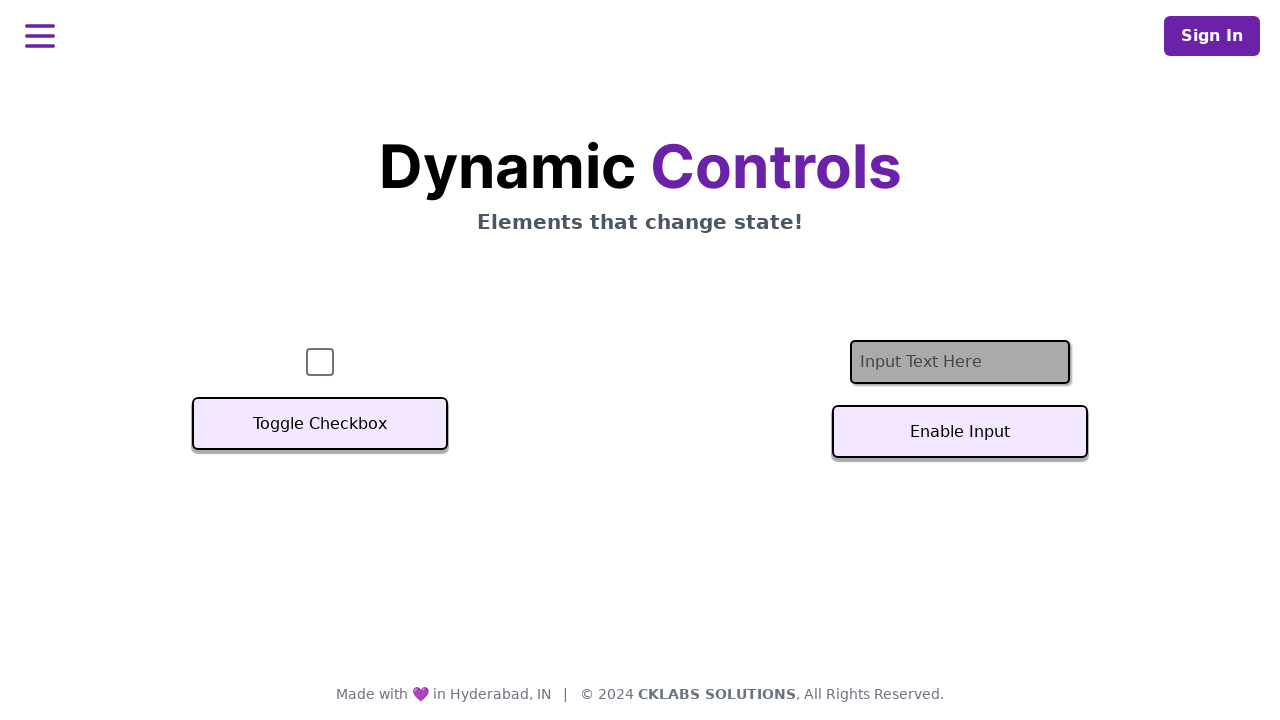

Clicked the 'Enable Input' button at (960, 432) on xpath=//button[text()='Enable Input']
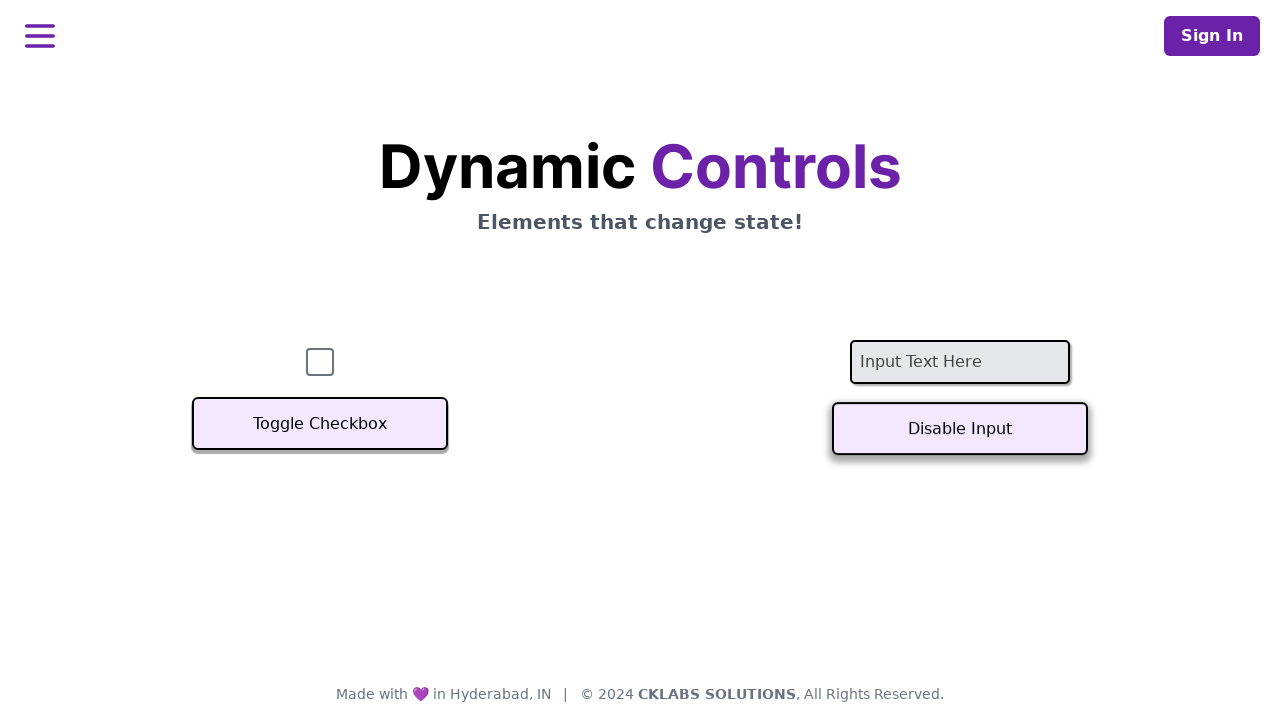

Input field became enabled after button click
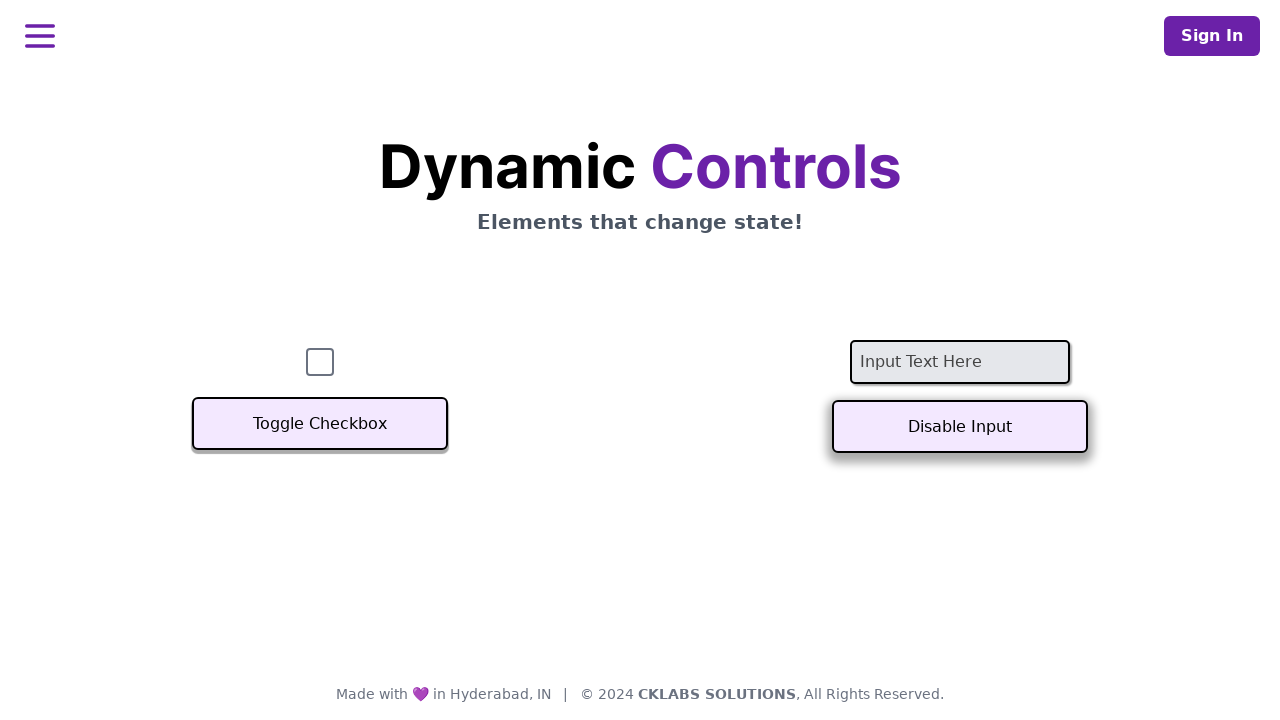

Checked input field enabled state after clicking: True
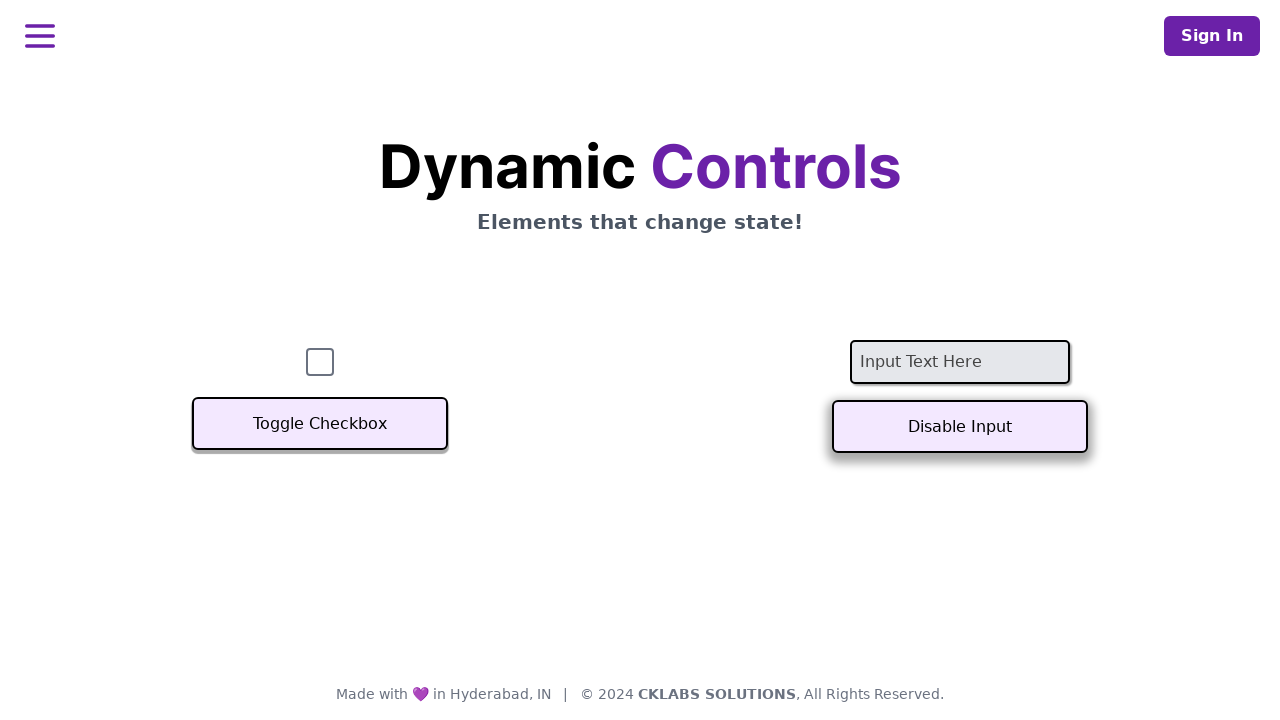

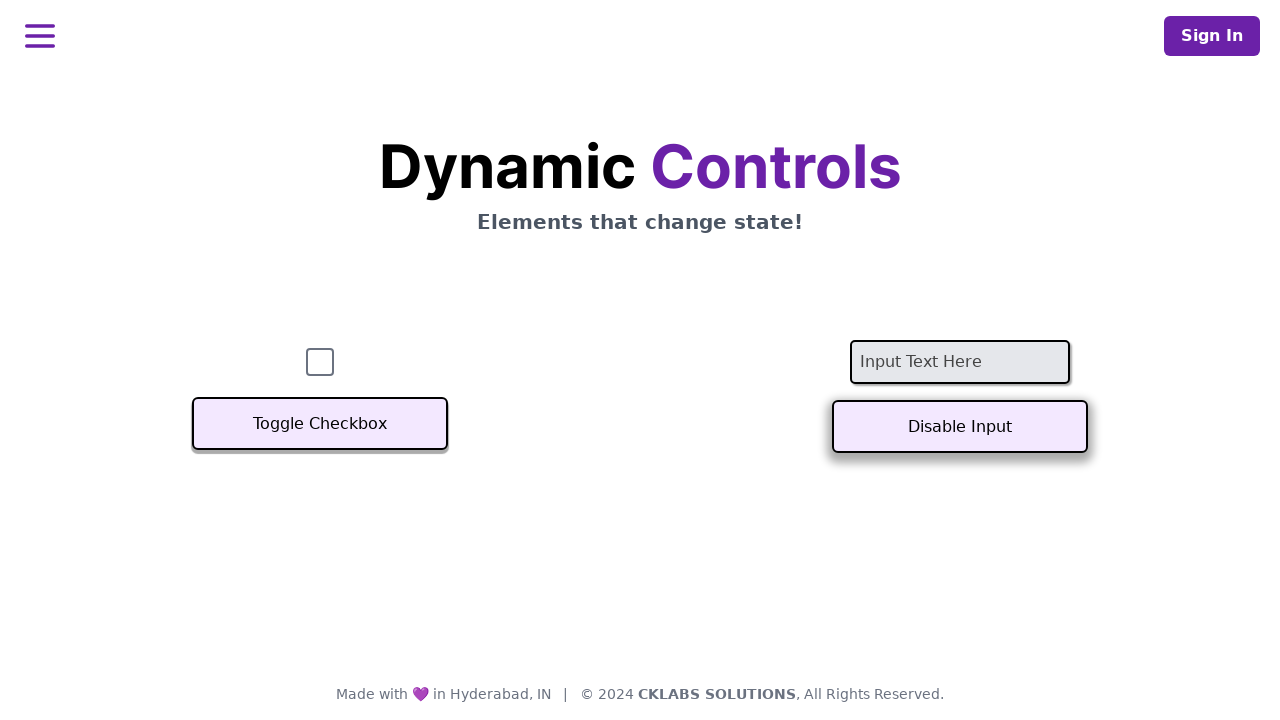